Tests the dynamic controls page by clicking the Enable button and verifying that the "It's enabled!" message appears

Starting URL: https://the-internet.herokuapp.com/dynamic_controls

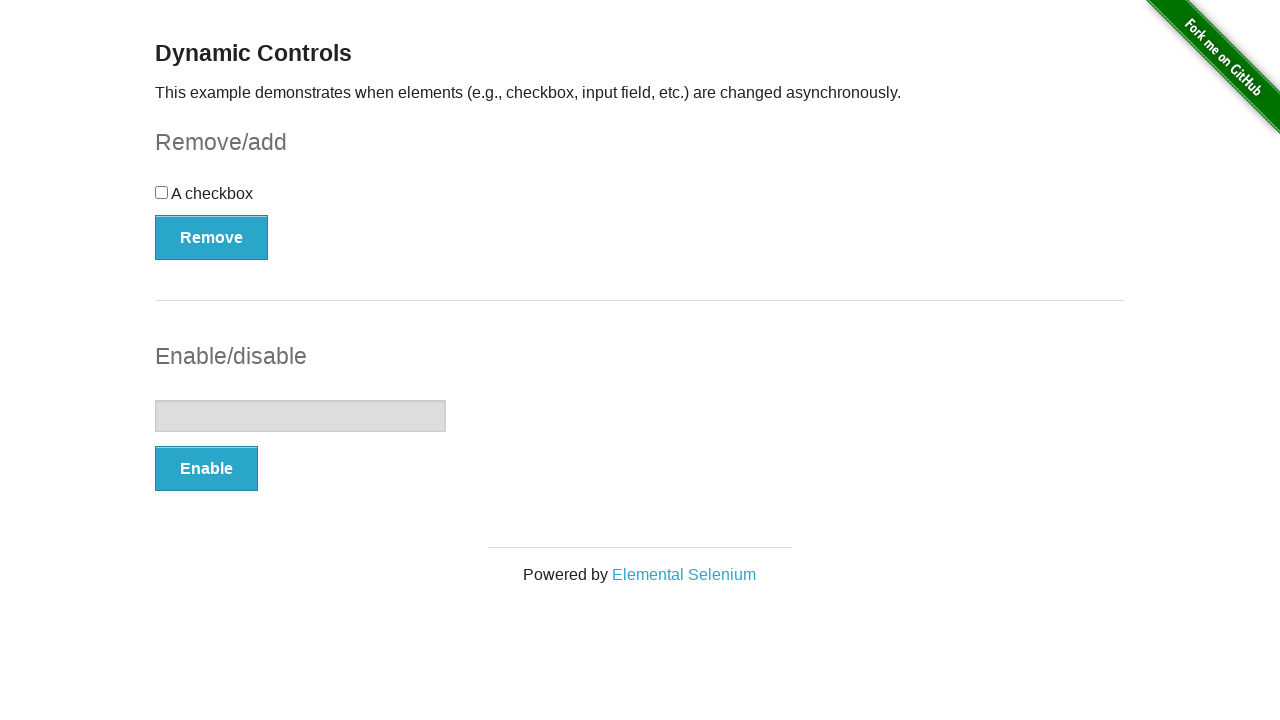

Clicked the Enable button at (206, 469) on xpath=//button[text()='Enable']
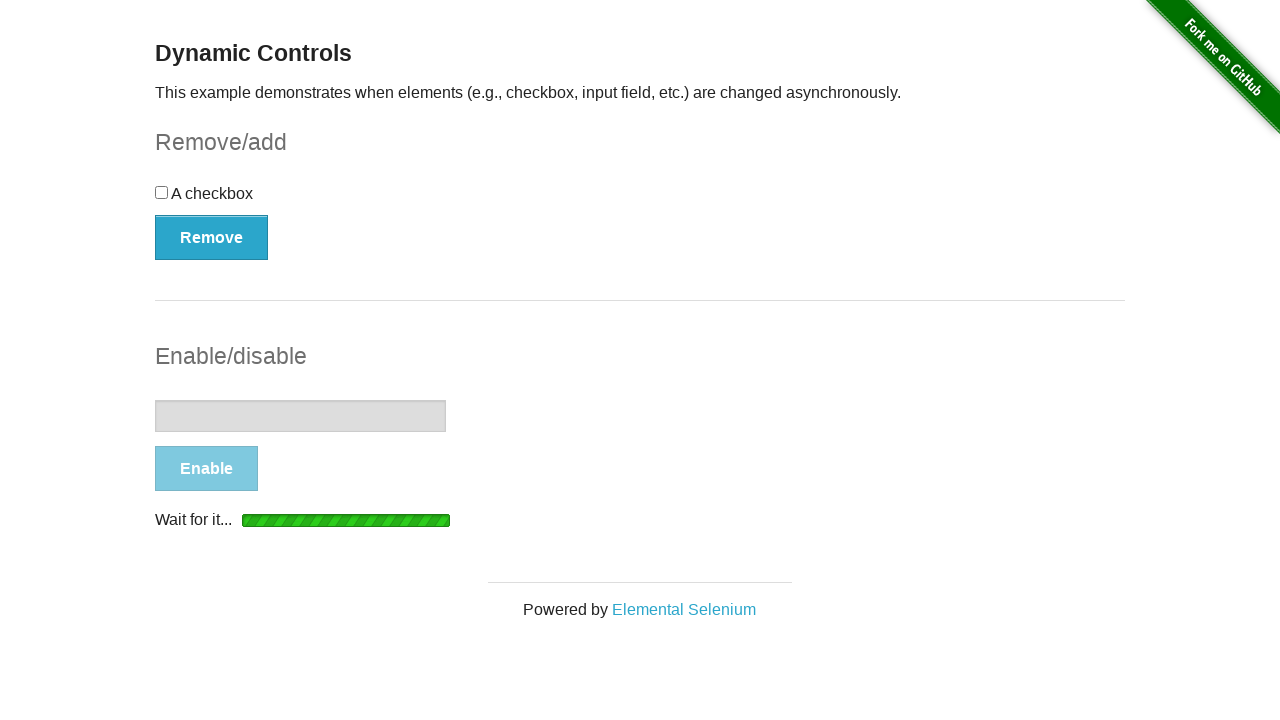

Located the "It's enabled!" message element
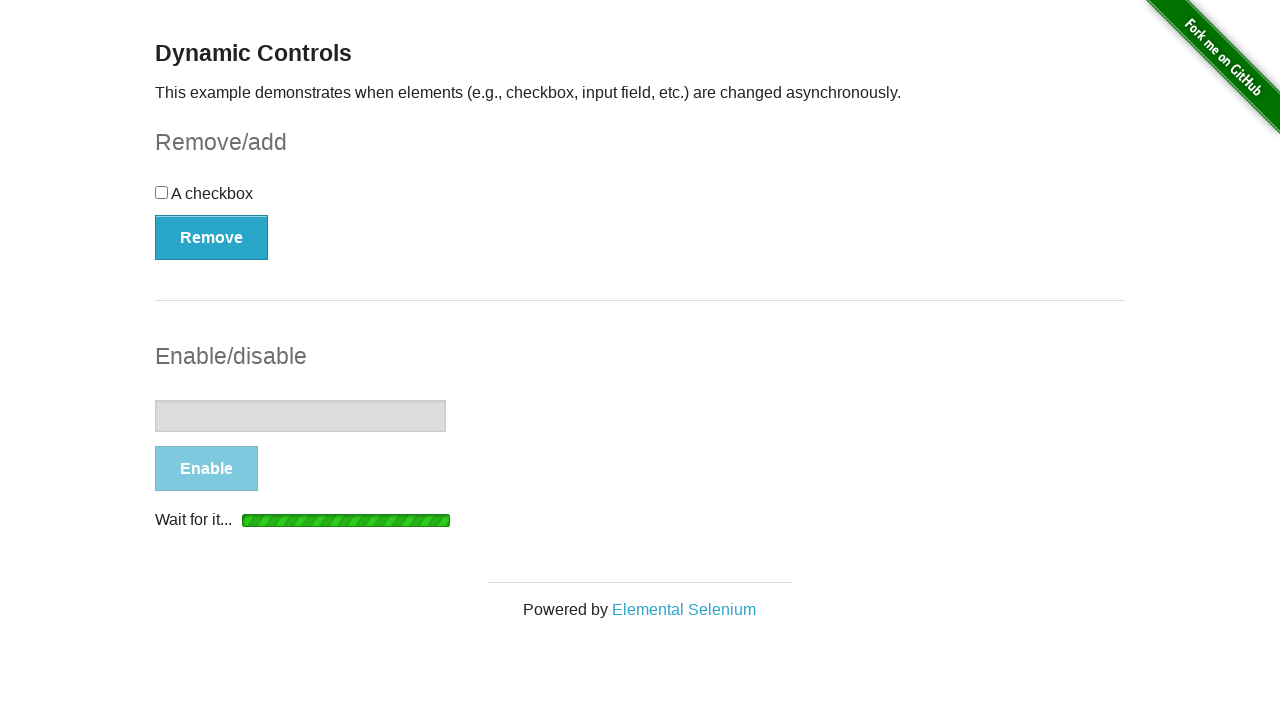

Waited for the "It's enabled!" message to become visible
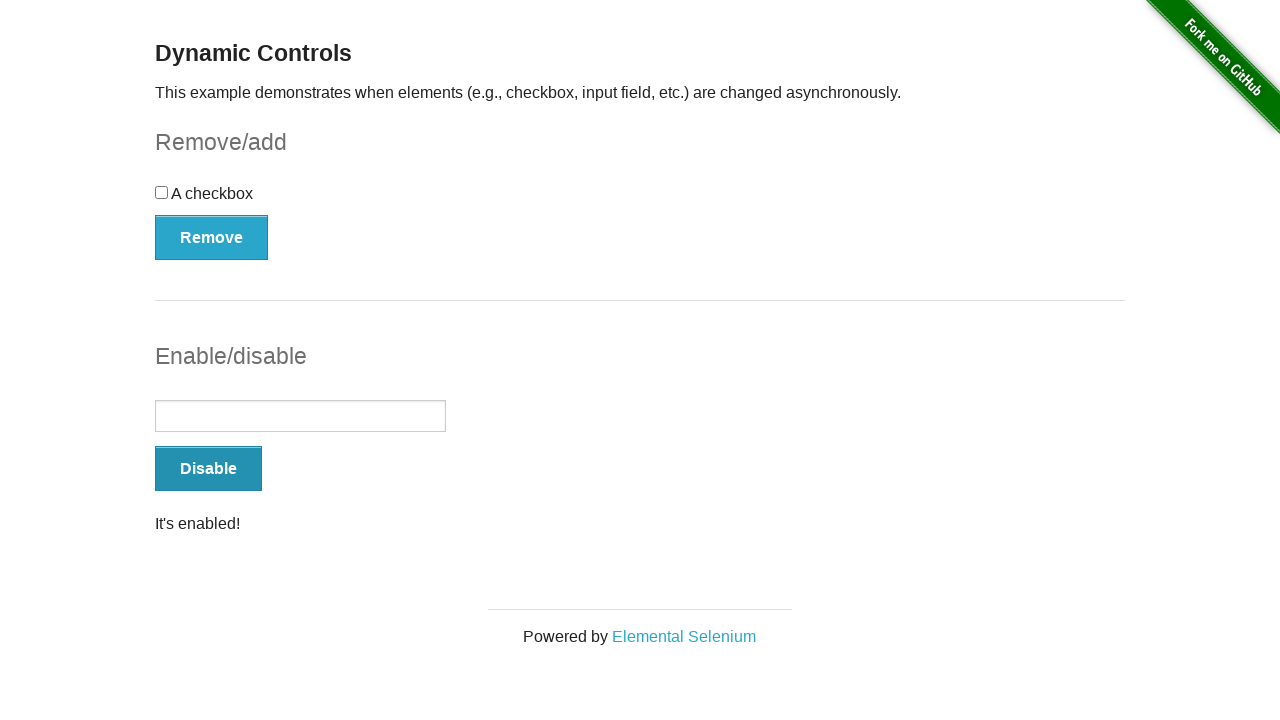

Verified that the "It's enabled!" message is visible
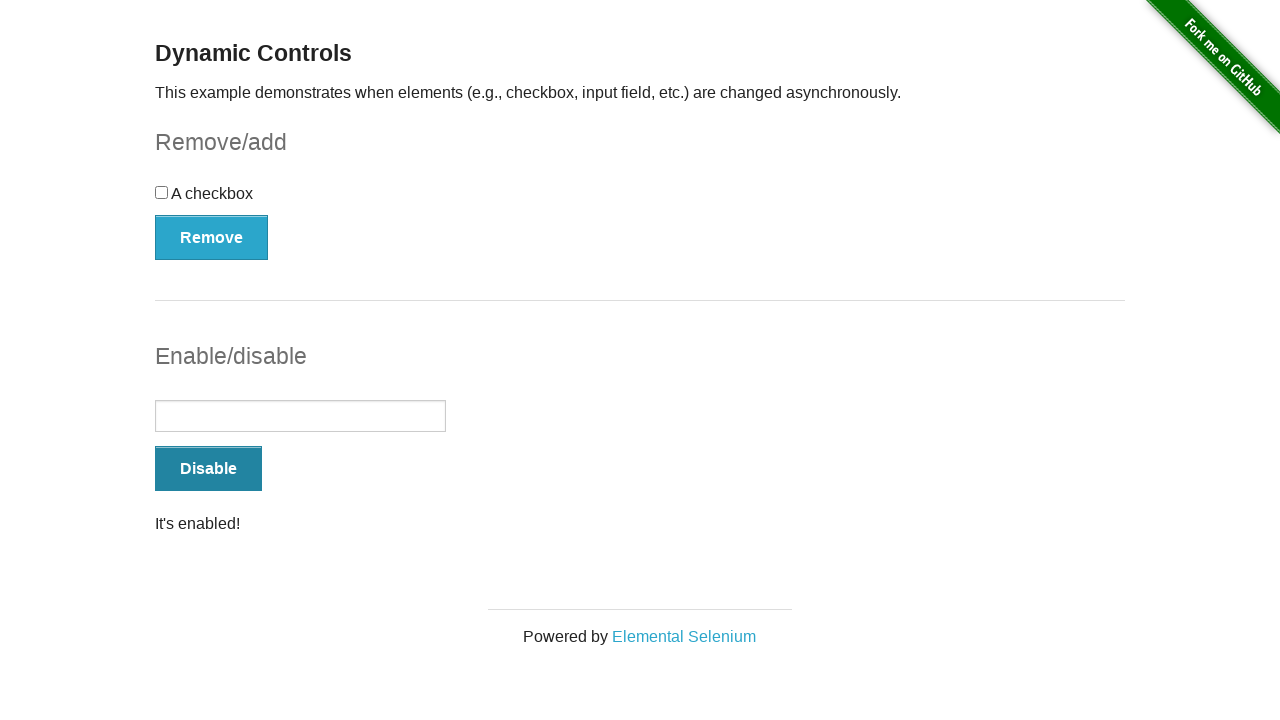

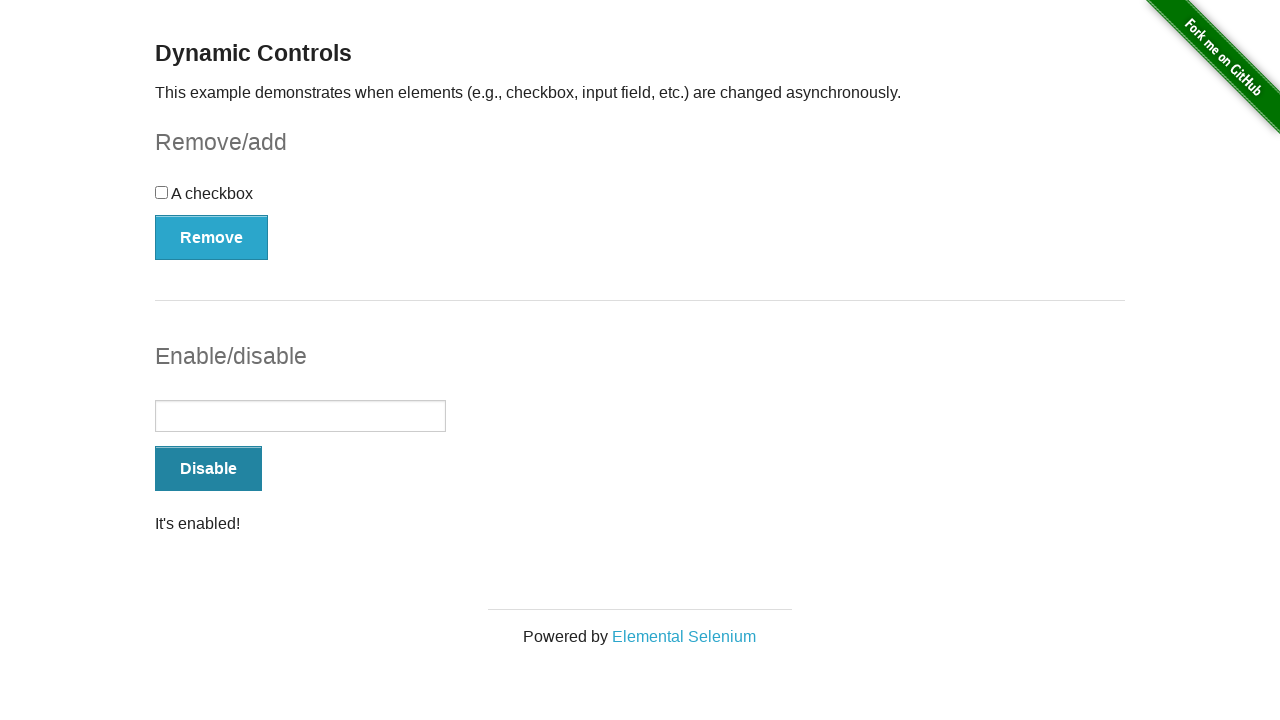